Navigates to Flipkart website, maximizes the window, and refreshes the page by re-navigating to the current URL

Starting URL: https://www.flipkart.com/

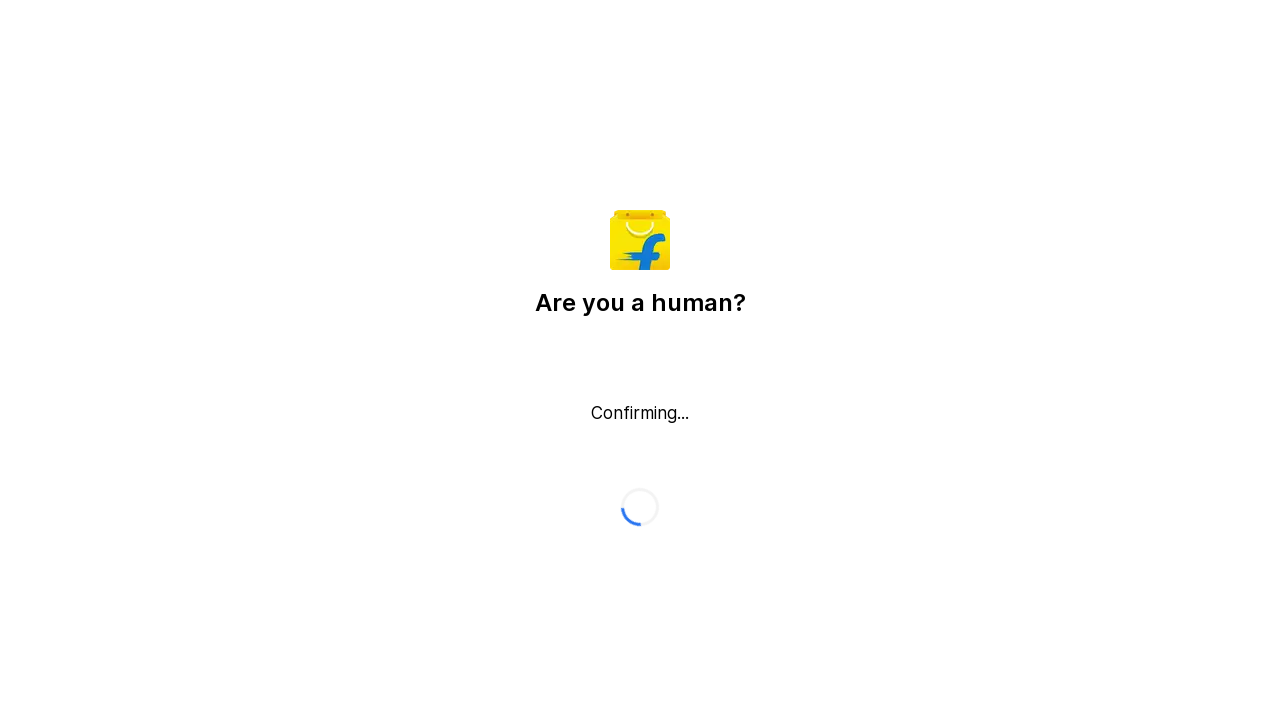

Navigated to Flipkart website
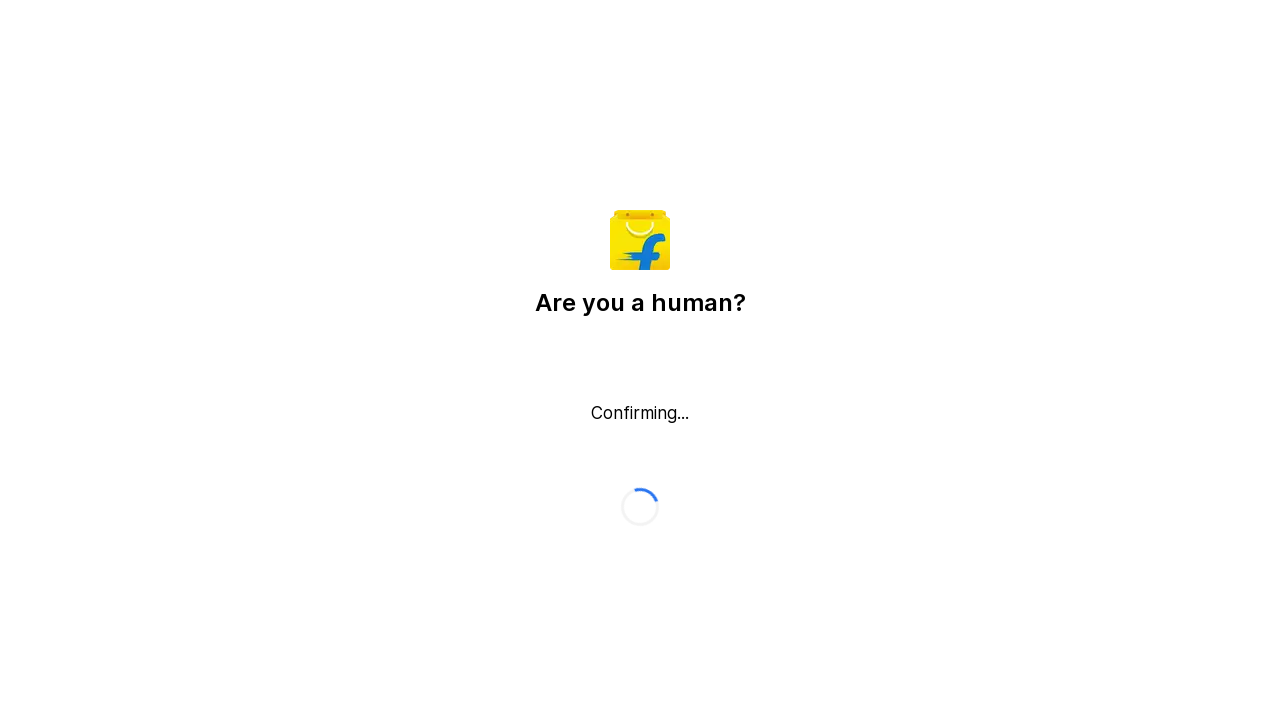

Retrieved page title
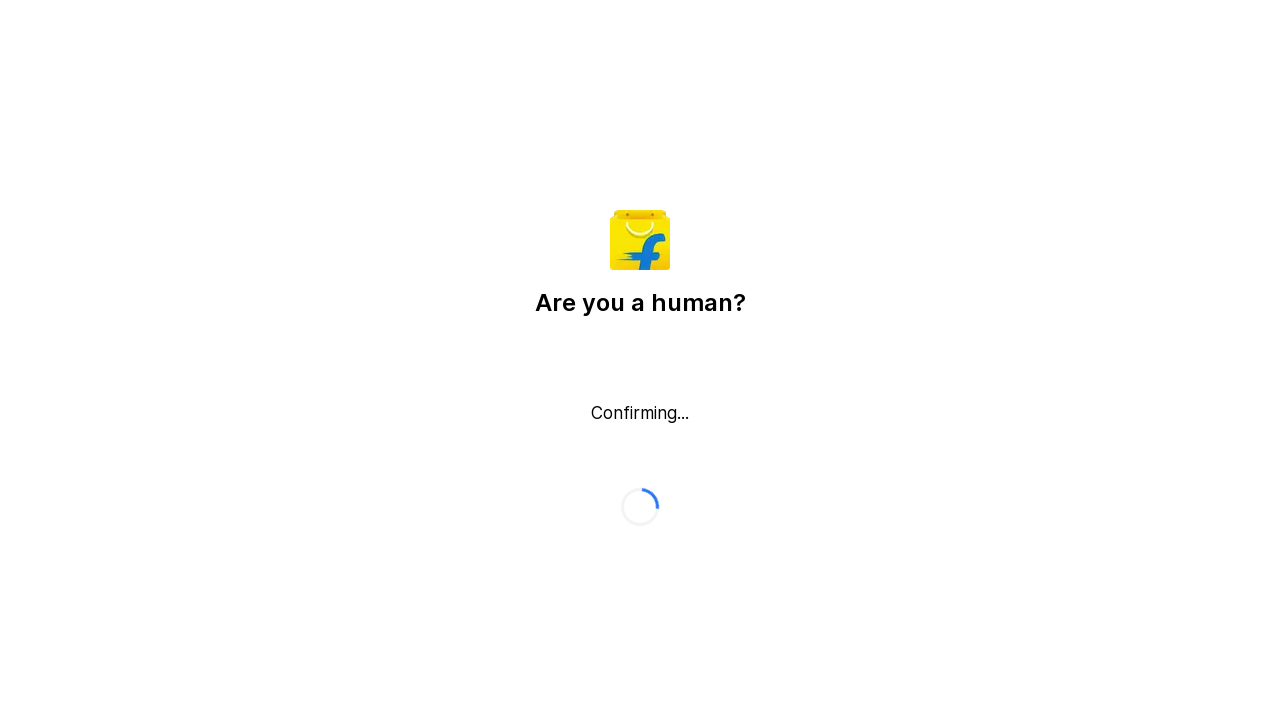

Retrieved current URL
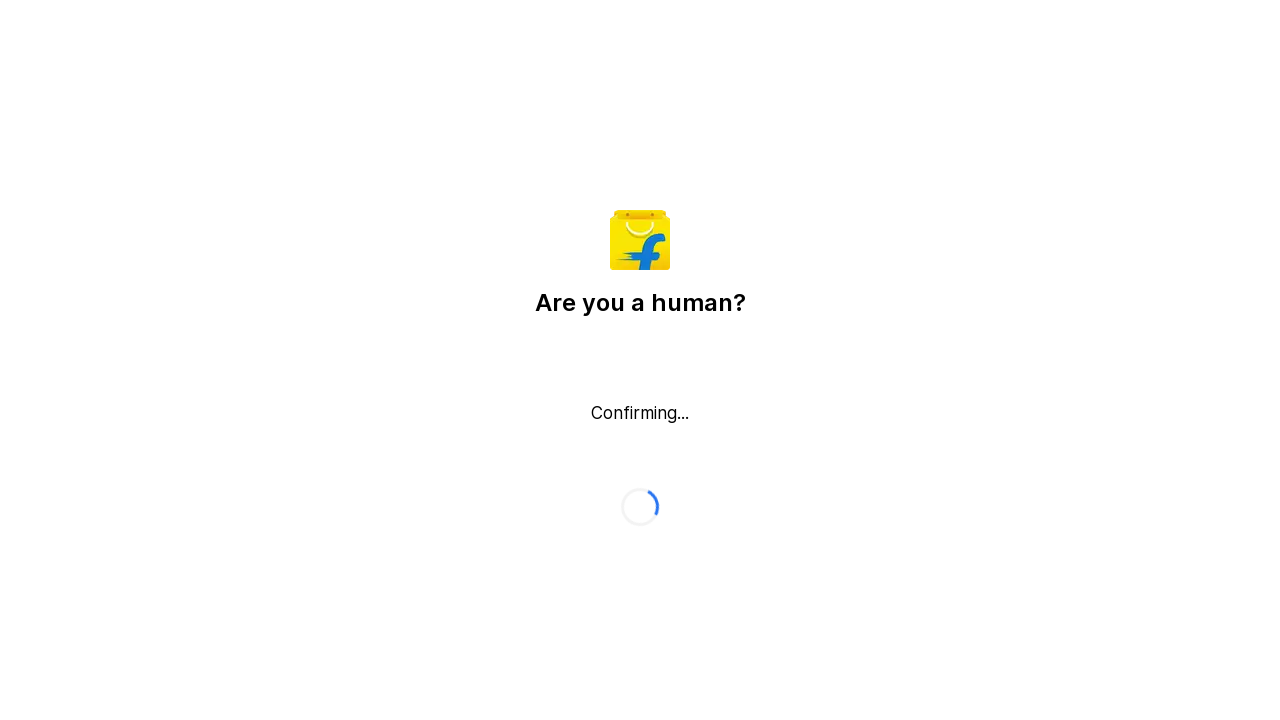

Refreshed page by re-navigating to current URL
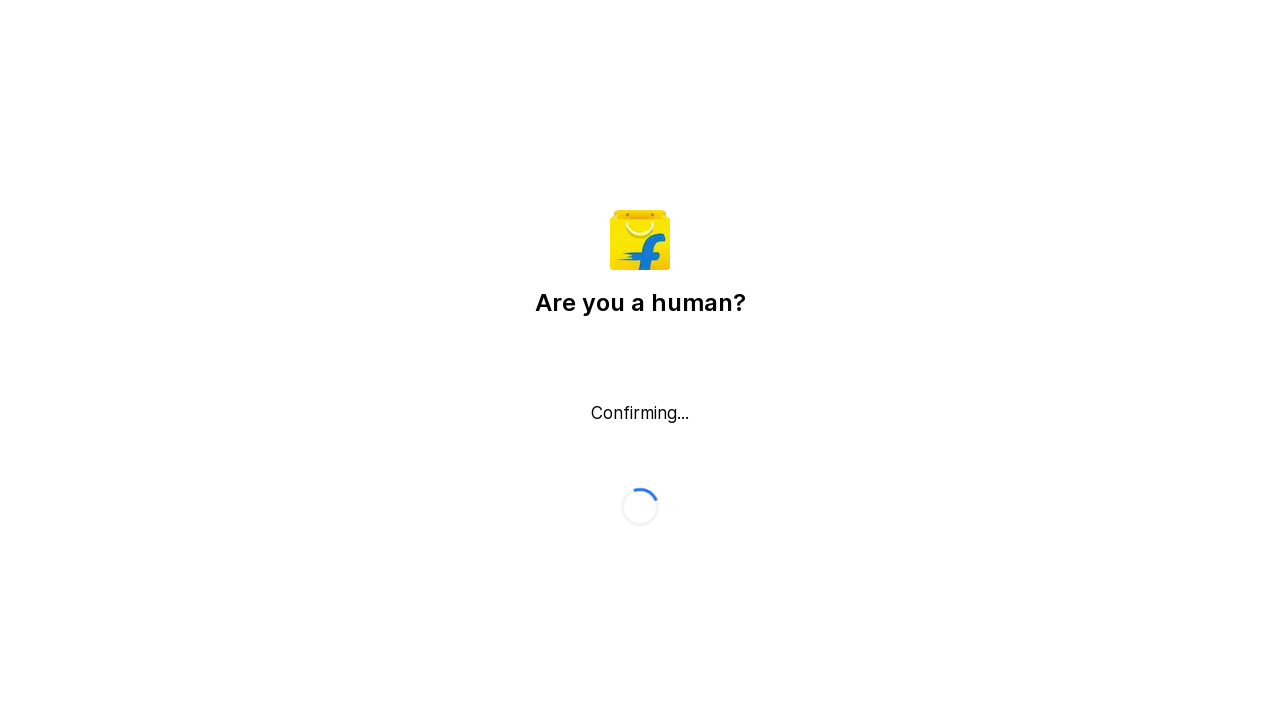

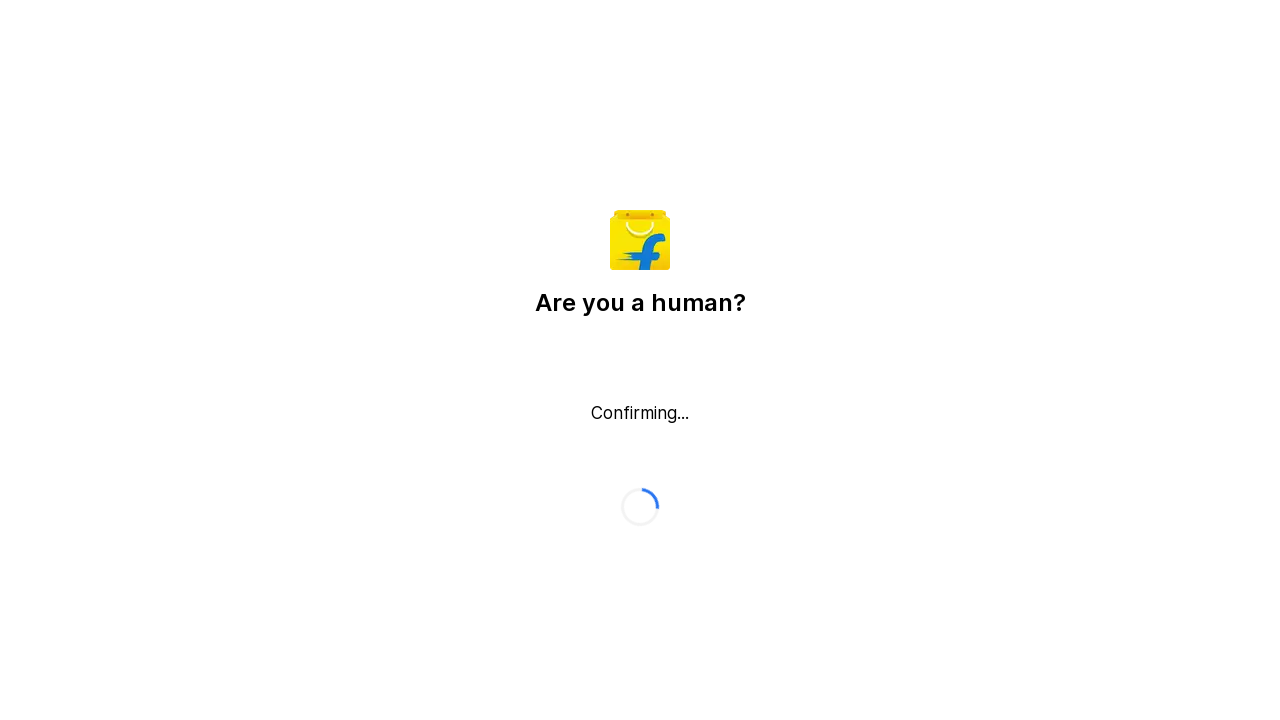